Tests drag and drop functionality on jQuery UI demo page by dragging an element and dropping it onto a target area

Starting URL: https://jqueryui.com/droppable/

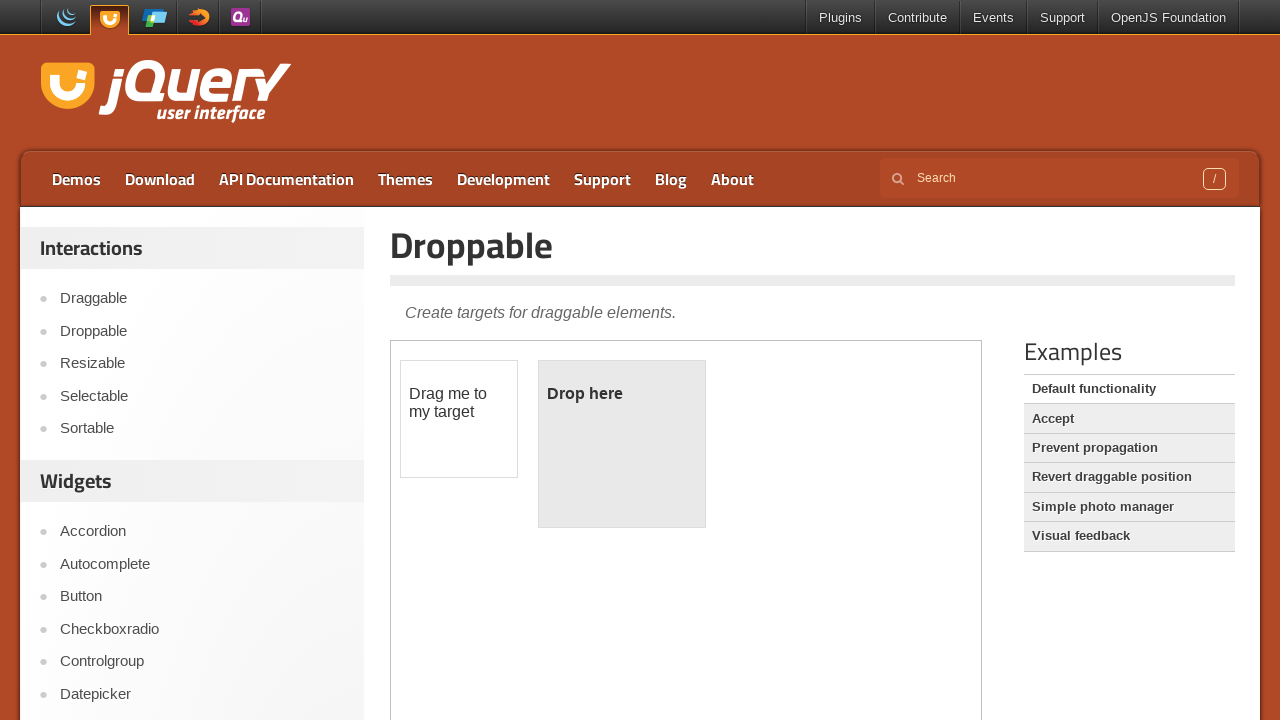

Waited for draggable element to load in iframe
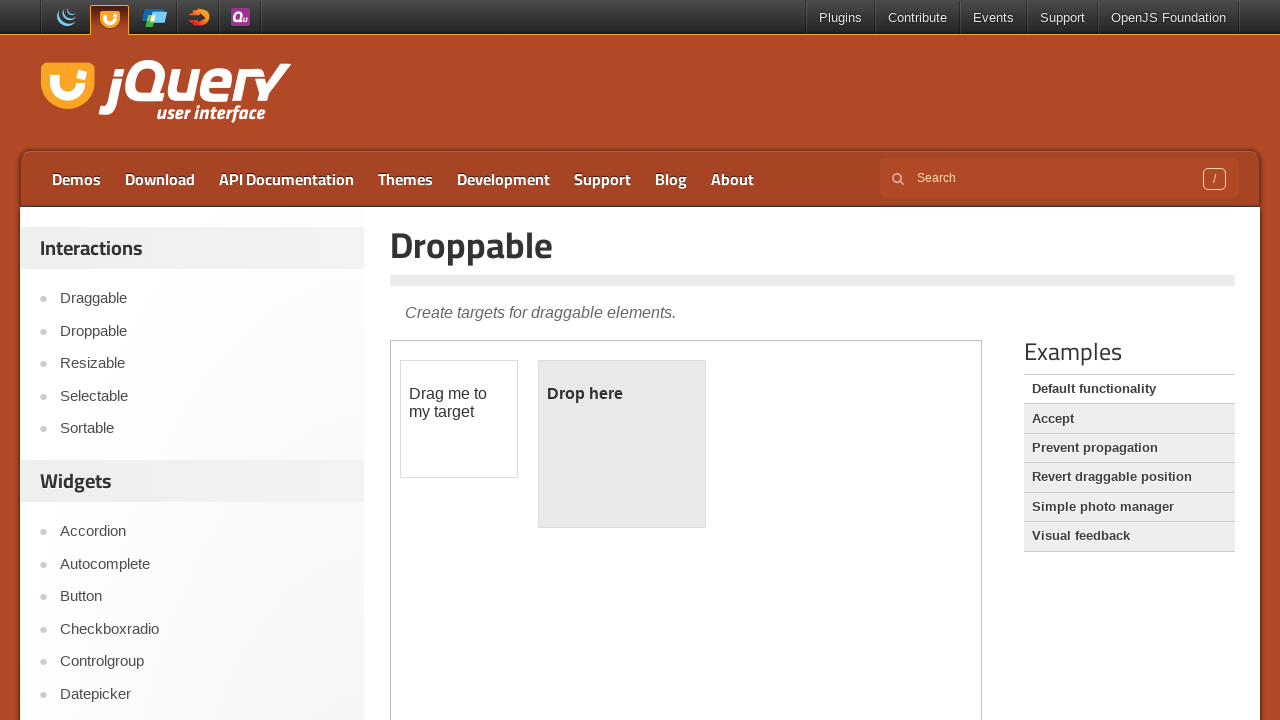

Accessed the first iframe containing the demo
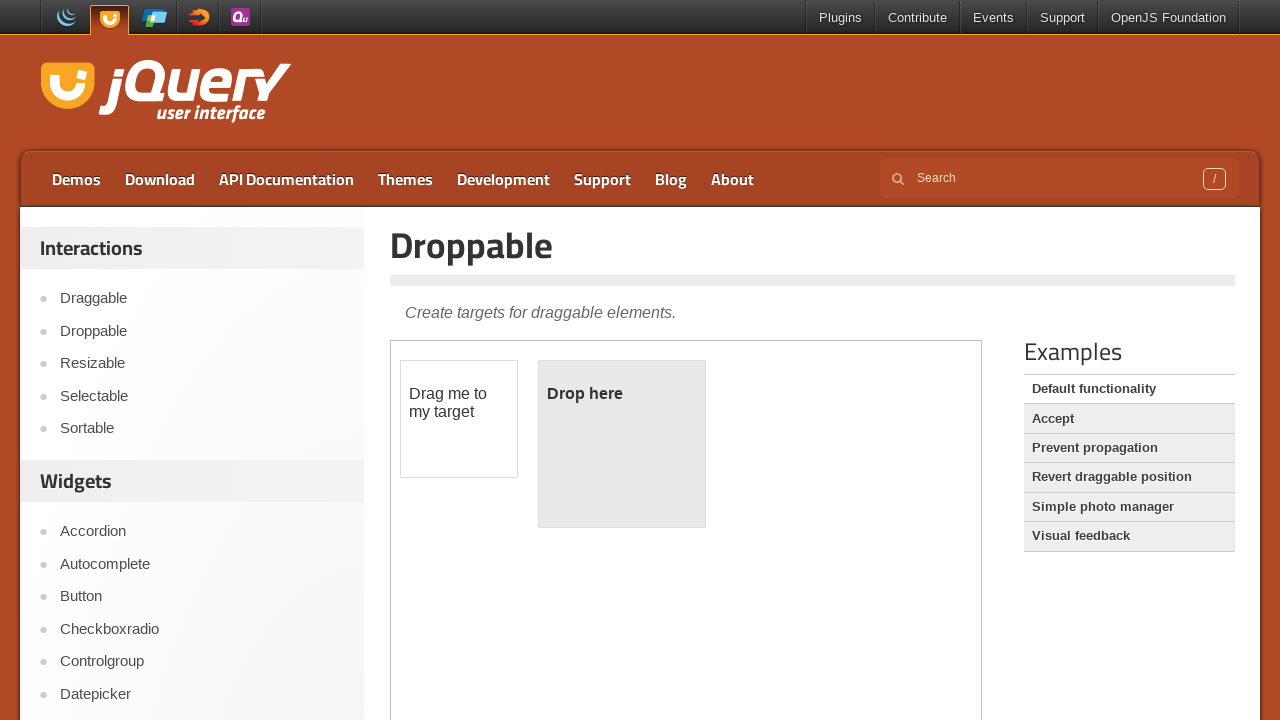

Located the draggable element in the iframe
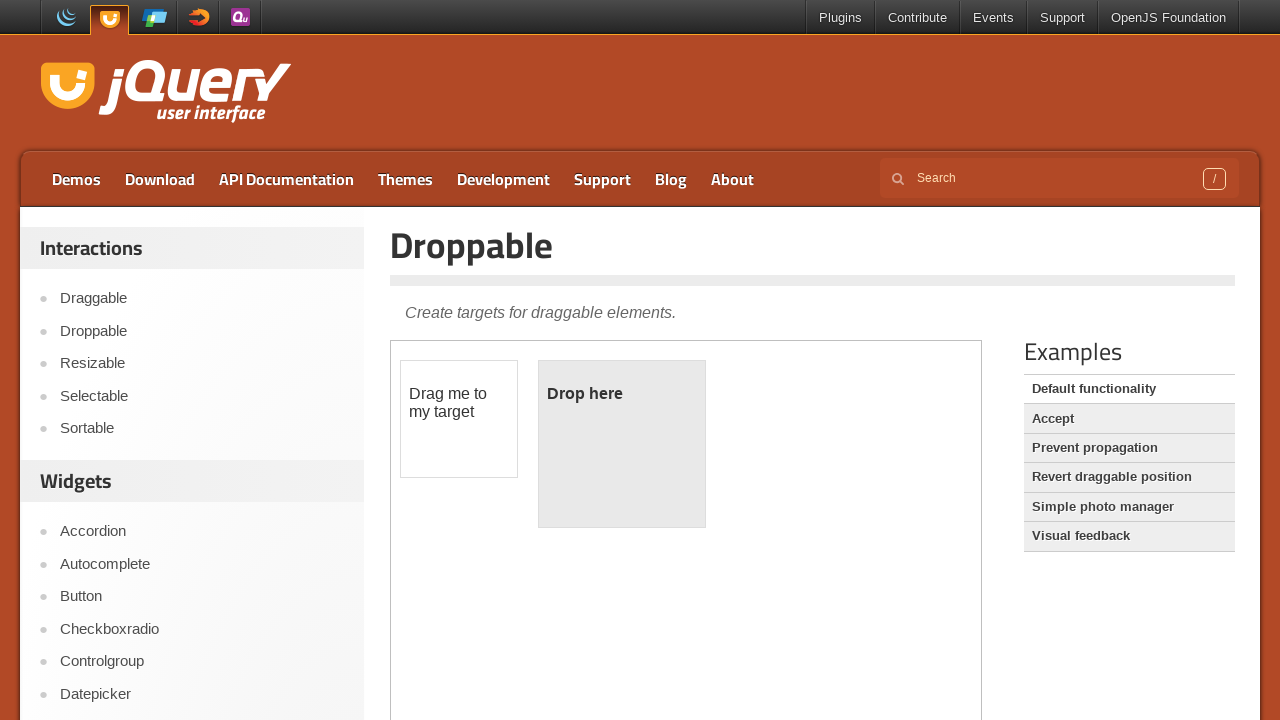

Located the droppable target area in the iframe
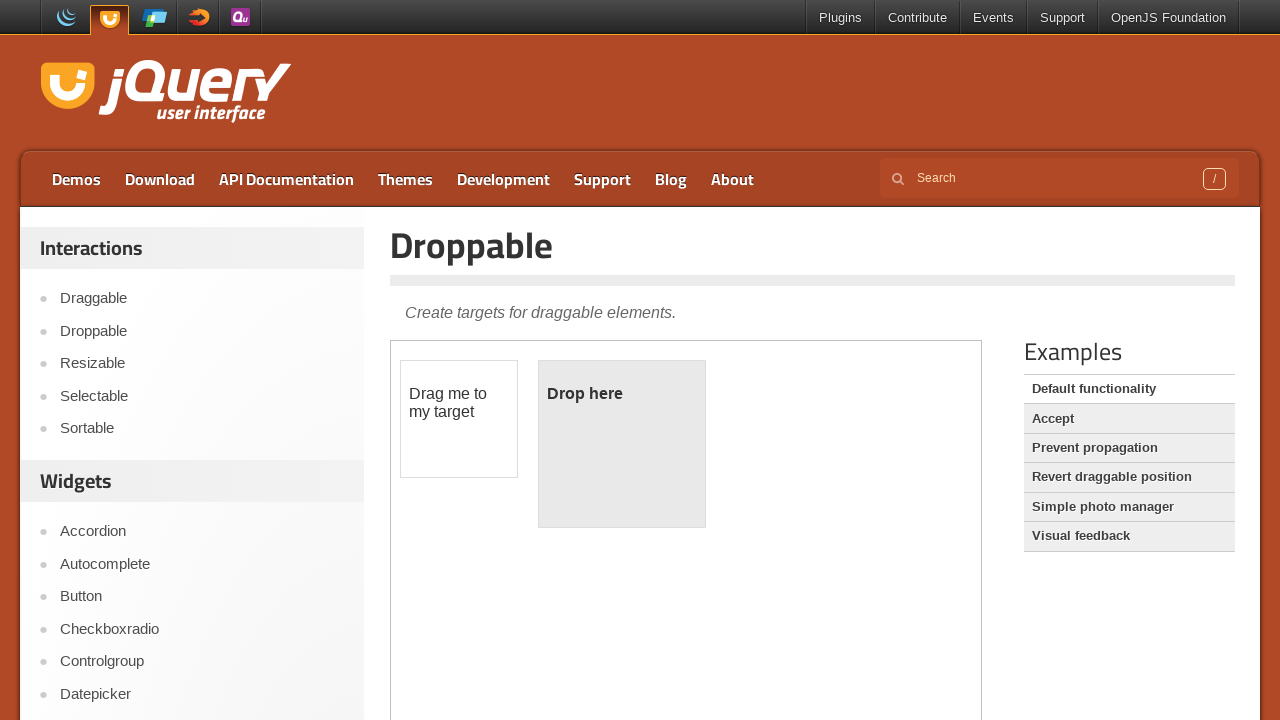

Dragged and dropped the element onto the target area at (622, 444)
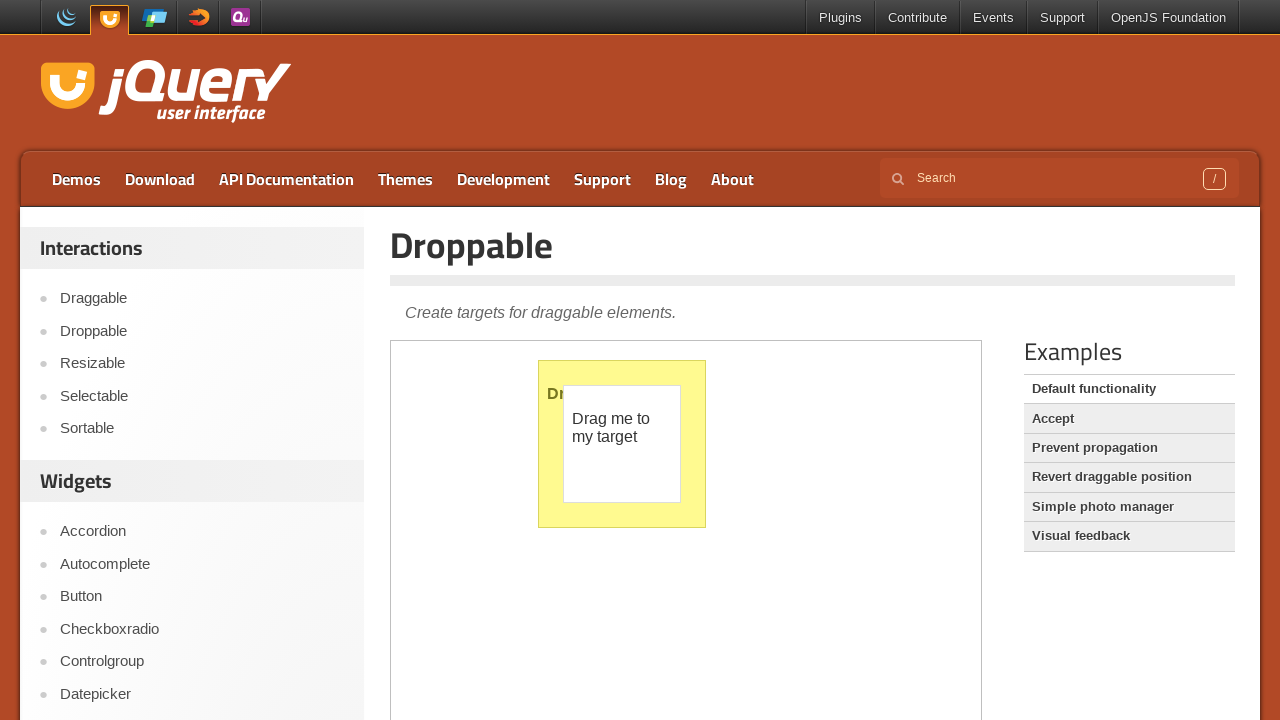

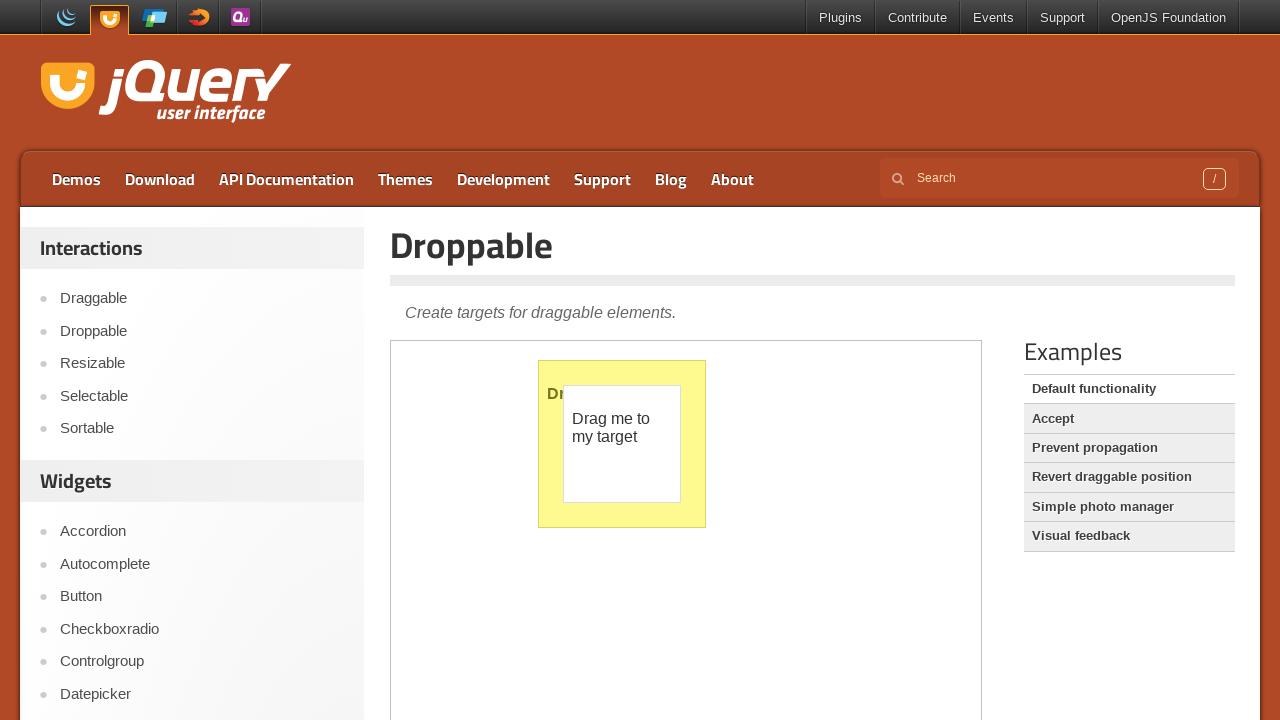